Completes a math exercise by reading an input value from the page, calculating a result using logarithm and sine functions, filling in the answer, checking a robot checkbox, clicking a robots rule option, and submitting the form.

Starting URL: http://suninjuly.github.io/math.html

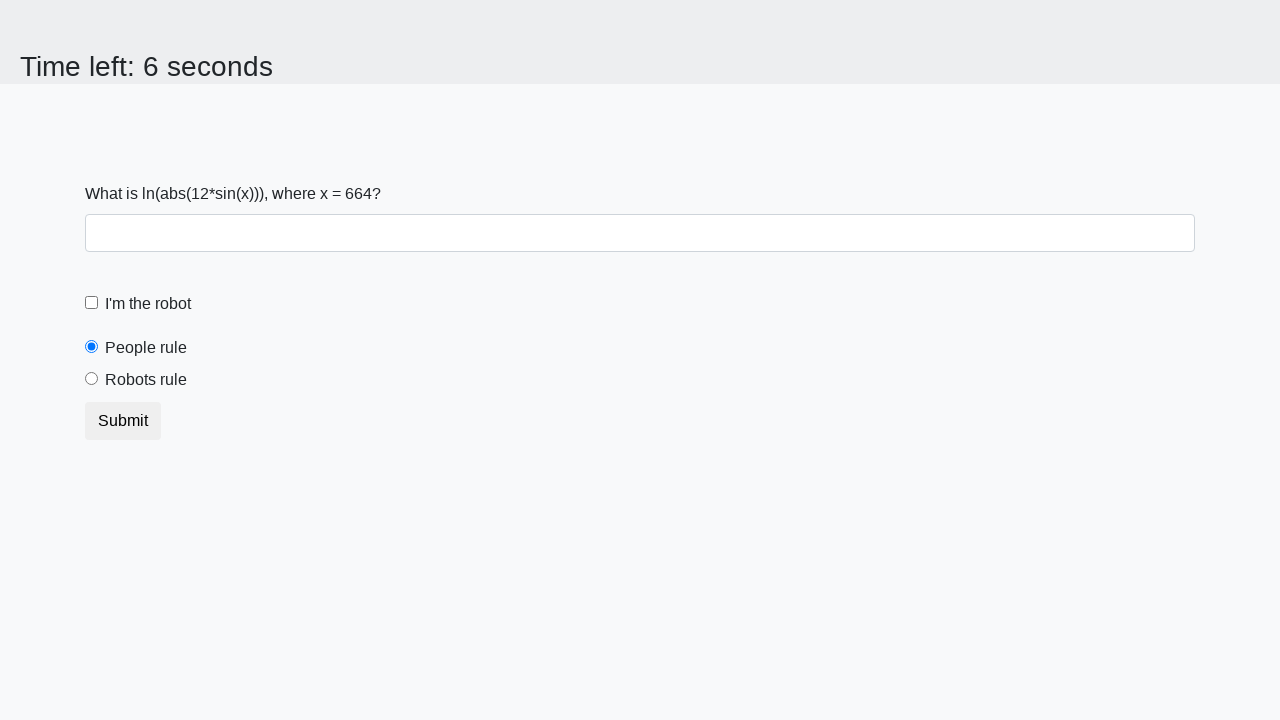

Retrieved x value from input_value element
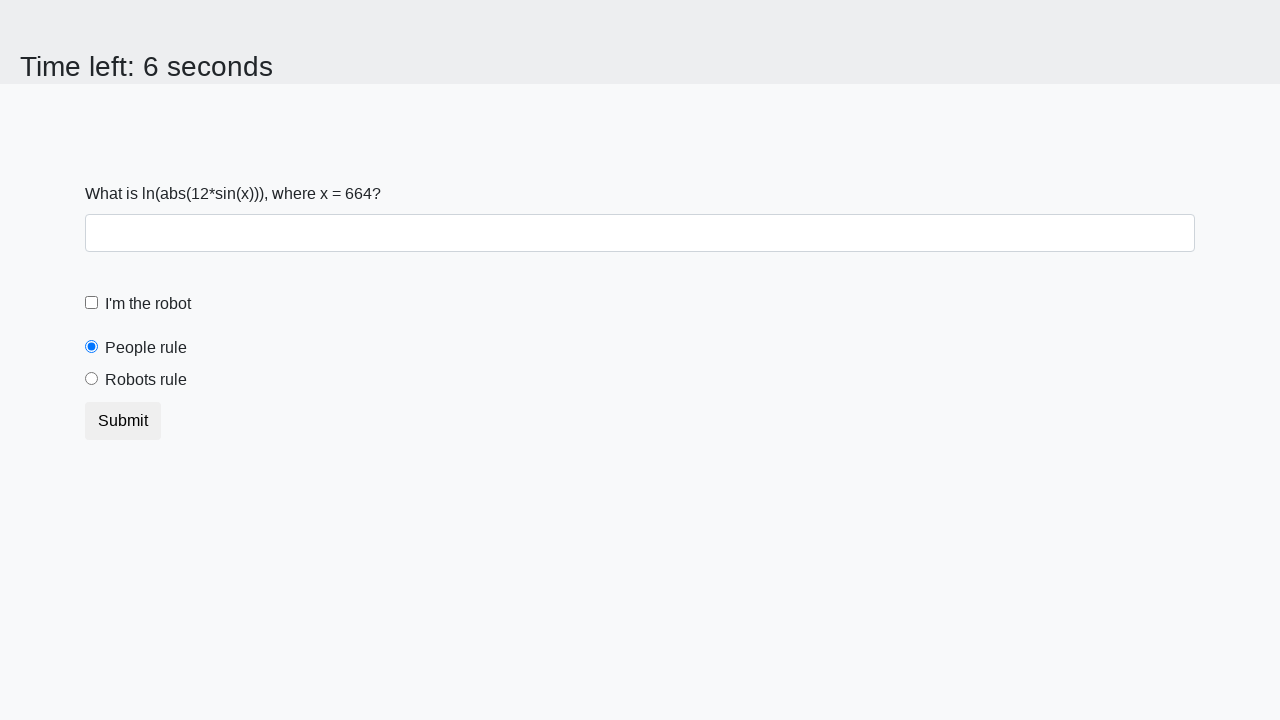

Calculated y using logarithm and sine functions
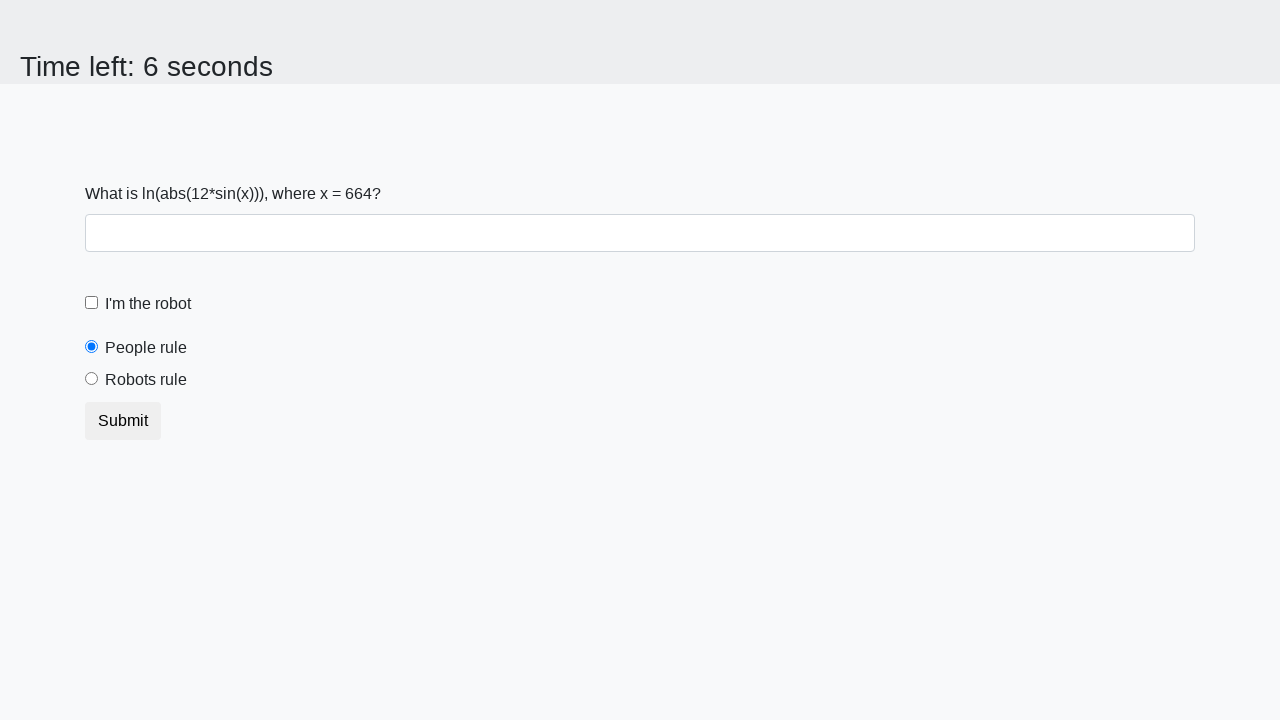

Filled answer field with calculated result on #answer
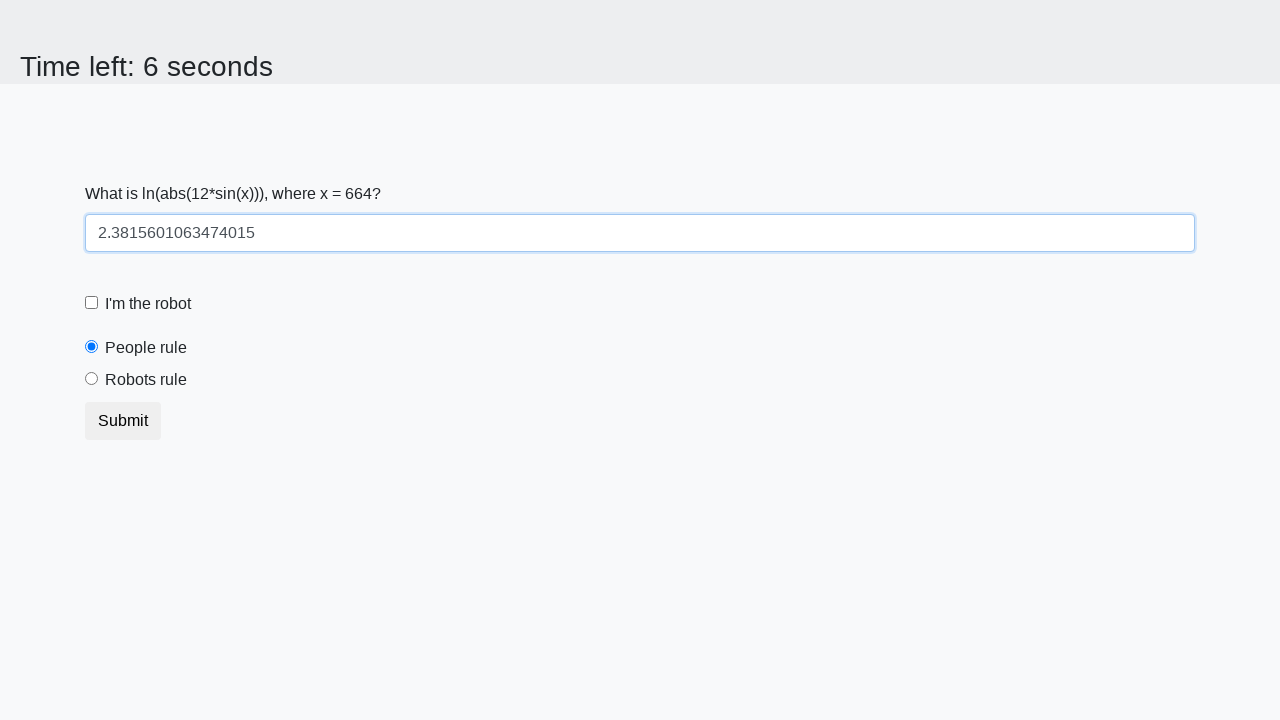

Clicked robot checkbox to confirm not a robot at (92, 303) on #robotCheckbox
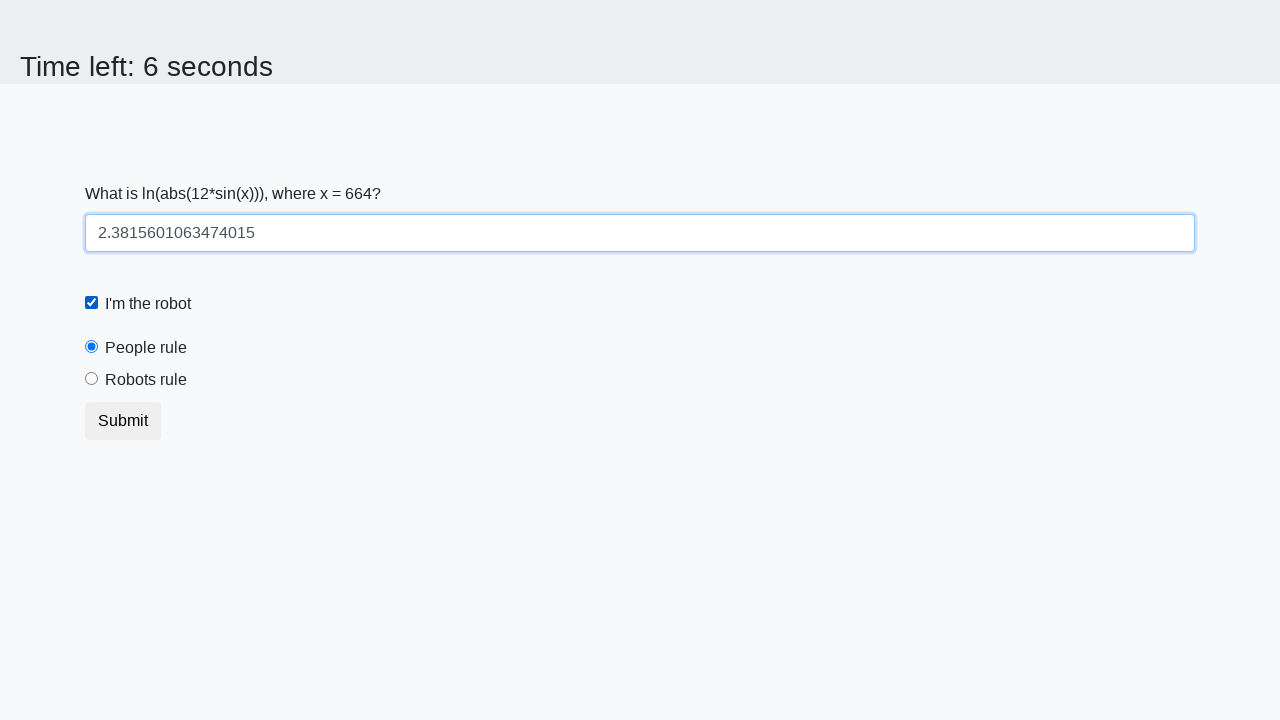

Selected robots rule radio button at (92, 379) on #robotsRule
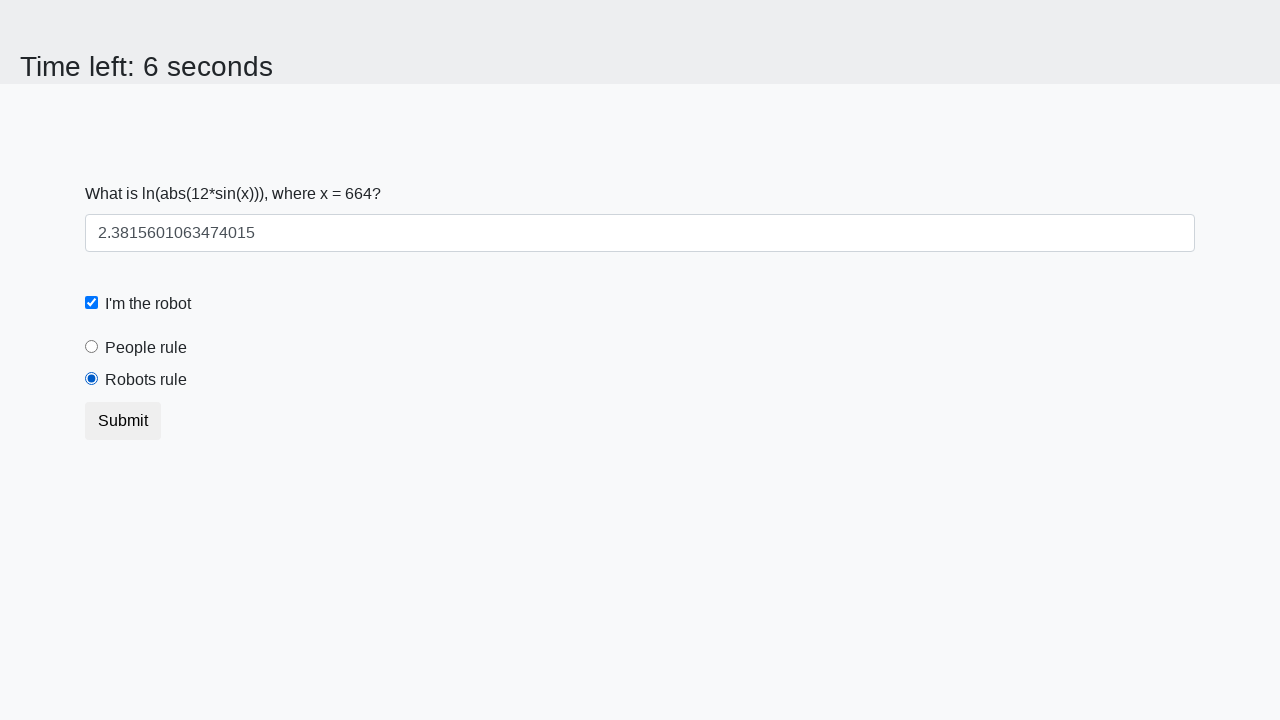

Clicked submit button to complete math exercise at (123, 421) on button[type="submit"]
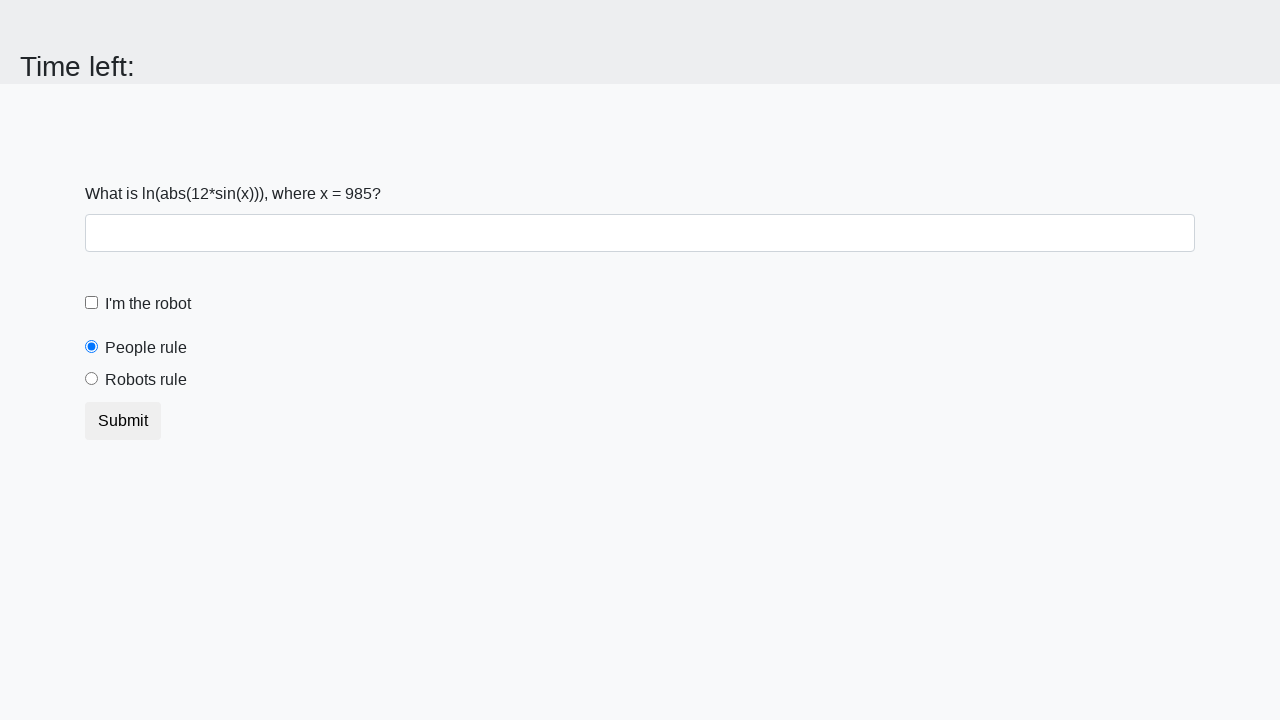

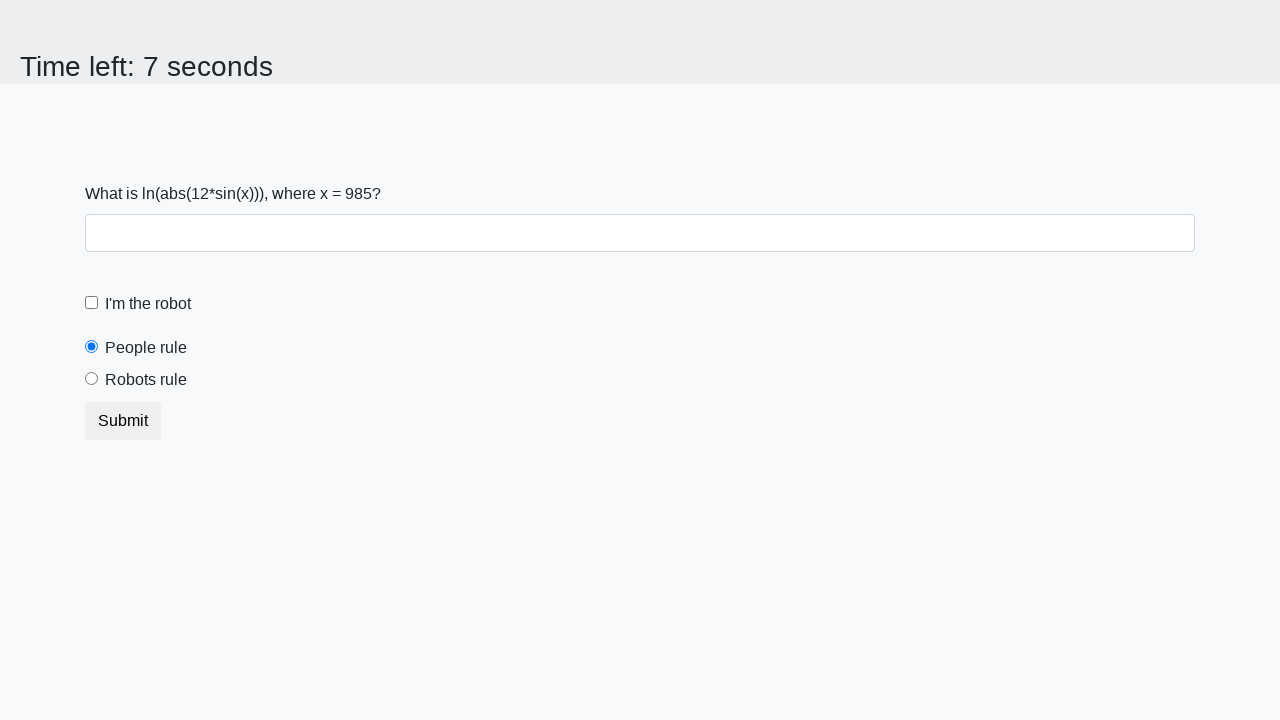